Tests clicking a confirm button, dismissing the confirmation dialog, and verifying the result shows "Cancel"

Starting URL: https://demoqa.com/alerts

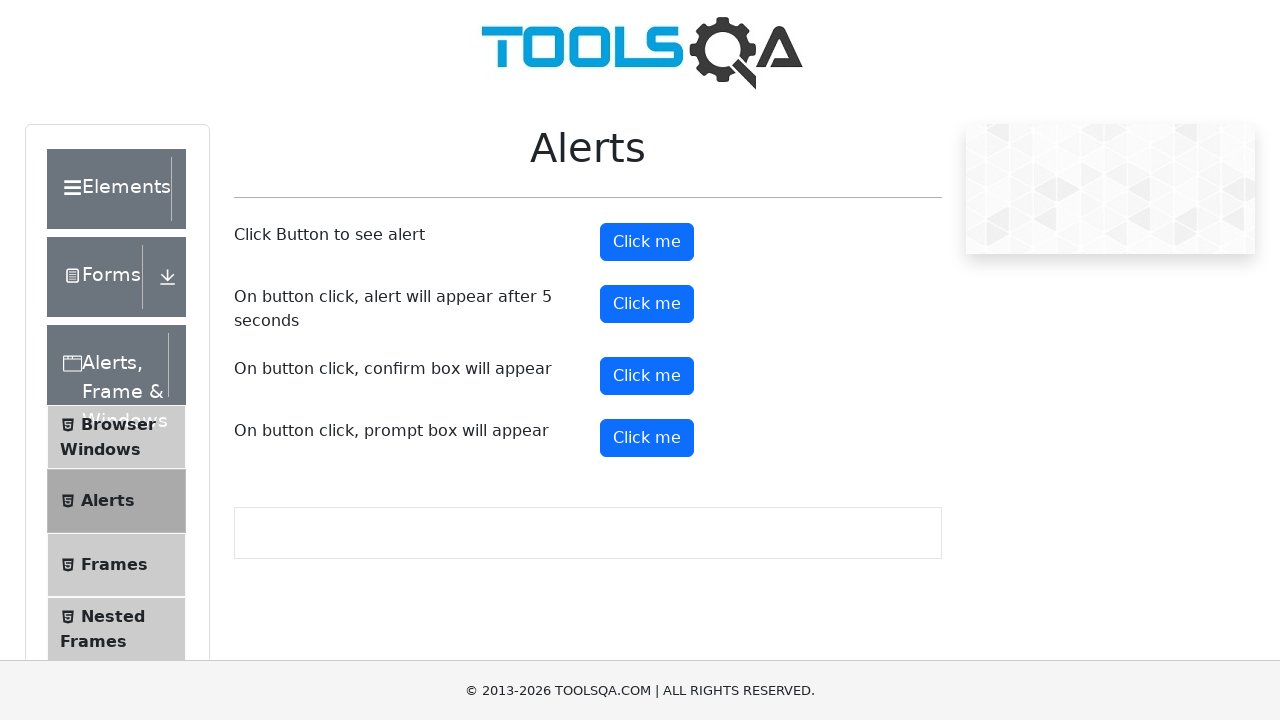

Set up dialog handler to dismiss confirmation dialog
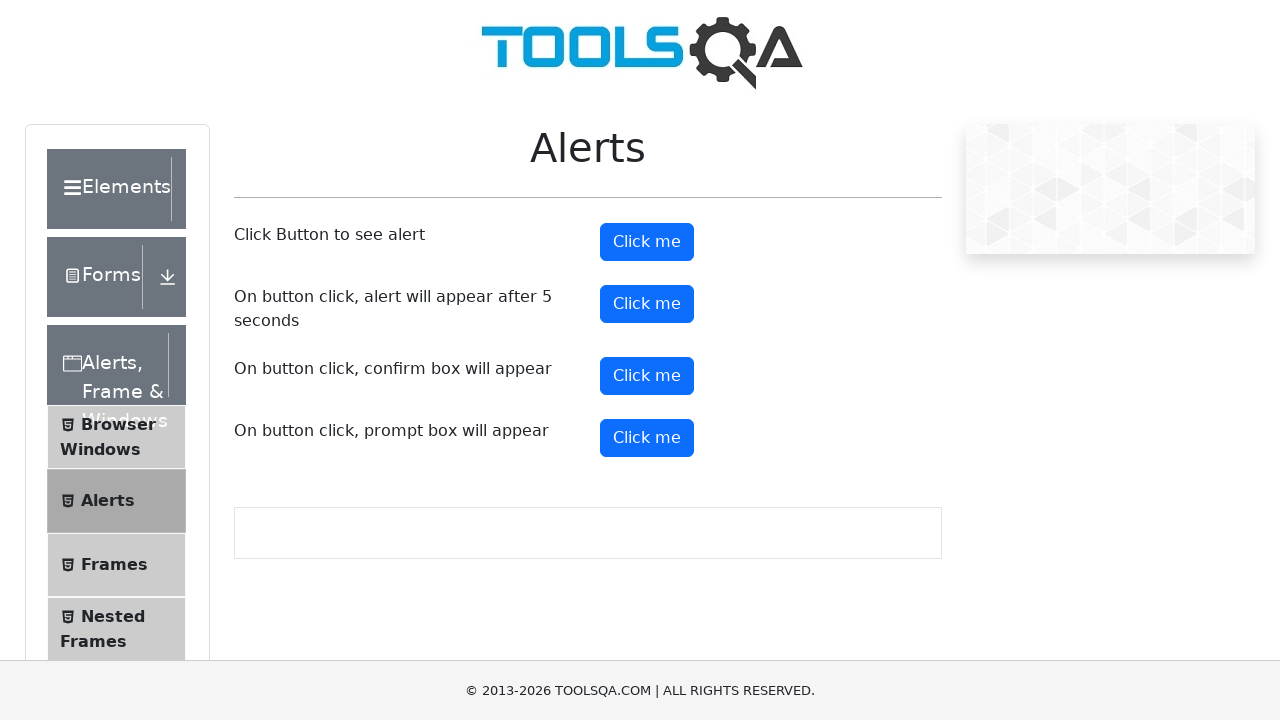

Clicked the confirm button at (647, 376) on #confirmButton
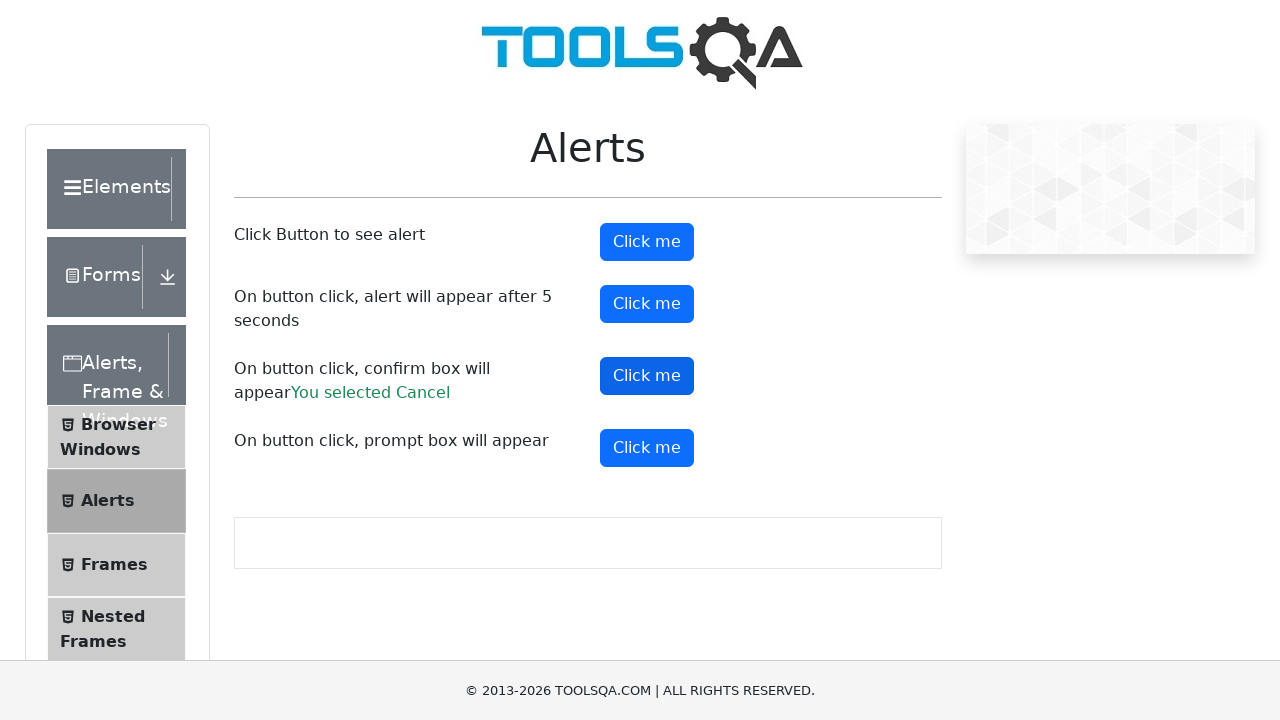

Confirmed result element is displayed
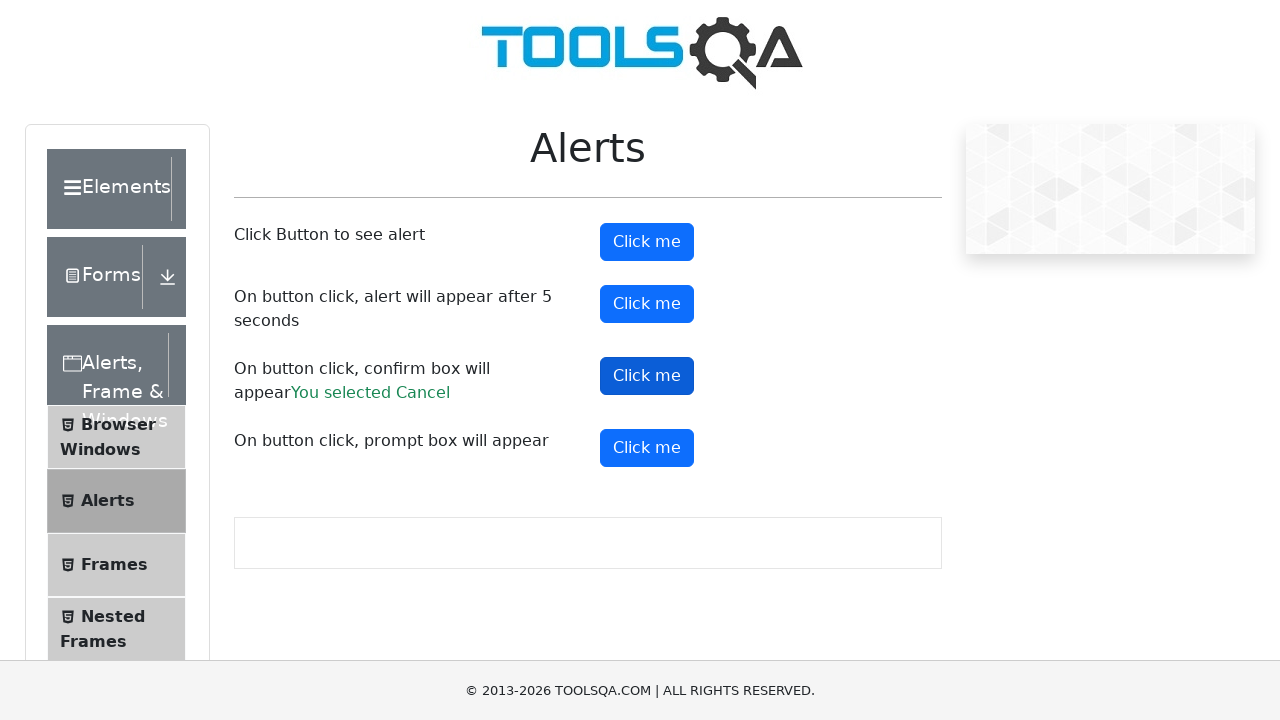

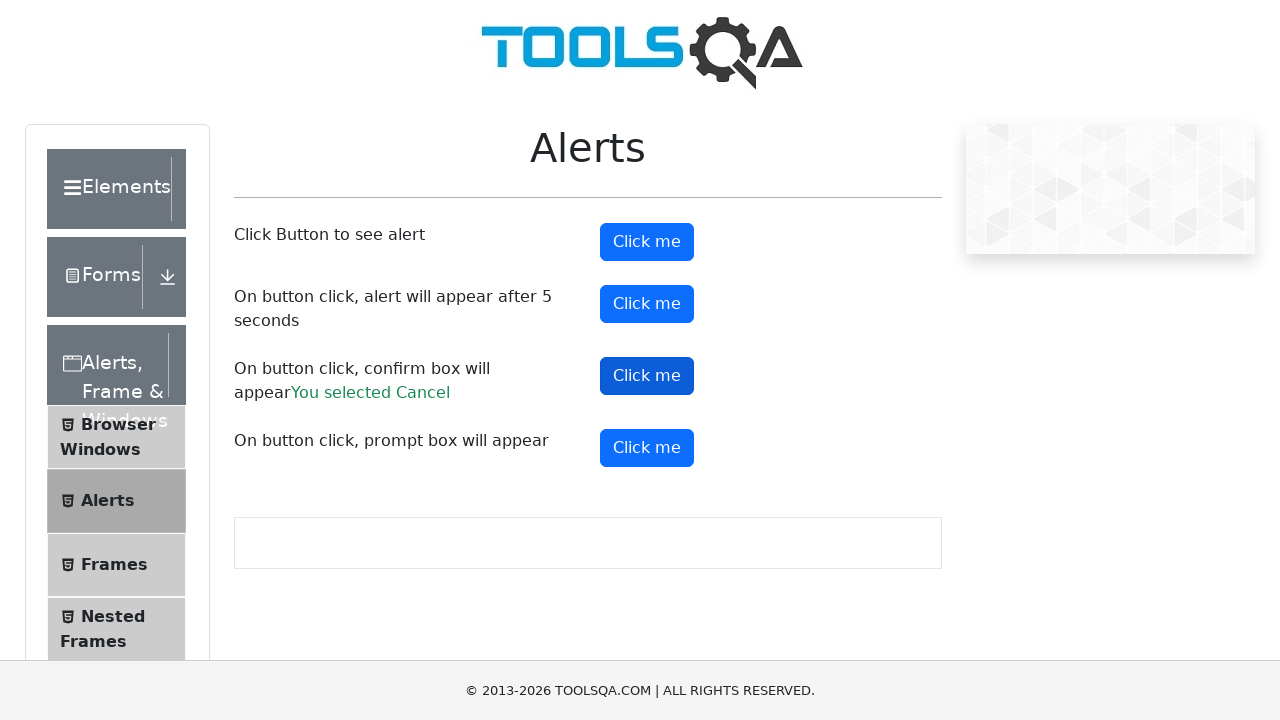